Clicks on the Rubber Ducks menu item to navigate to the Rubber Ducks category page

Starting URL: http://litecart.stqa.ru/en/

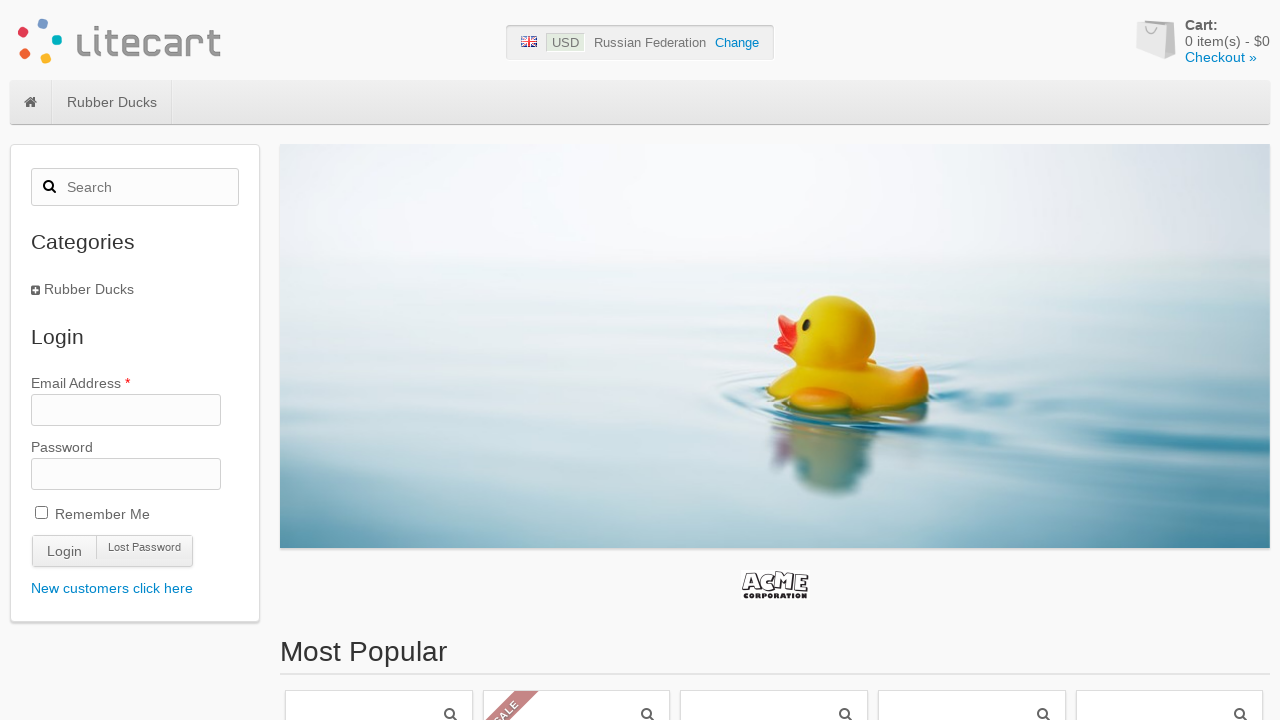

Clicked on Rubber Ducks menu item at (112, 102) on #site-menu .category-1 > a
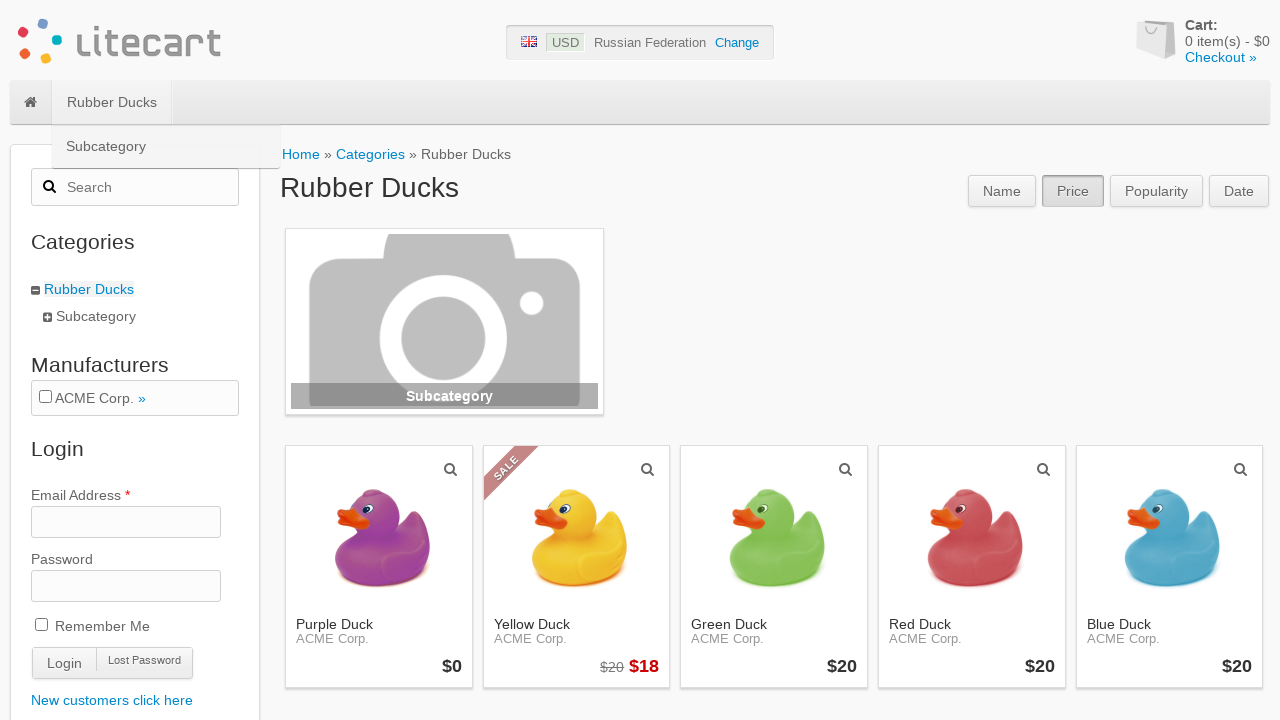

Rubber Ducks category page loaded and title element appeared
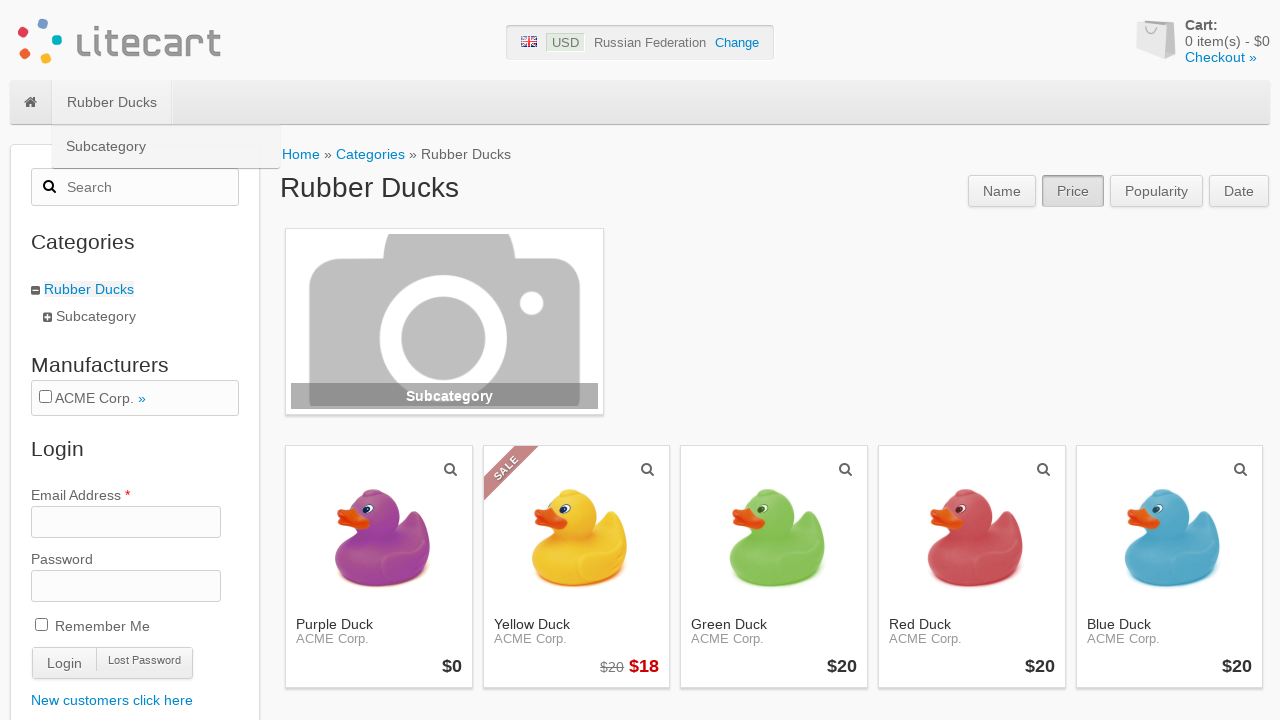

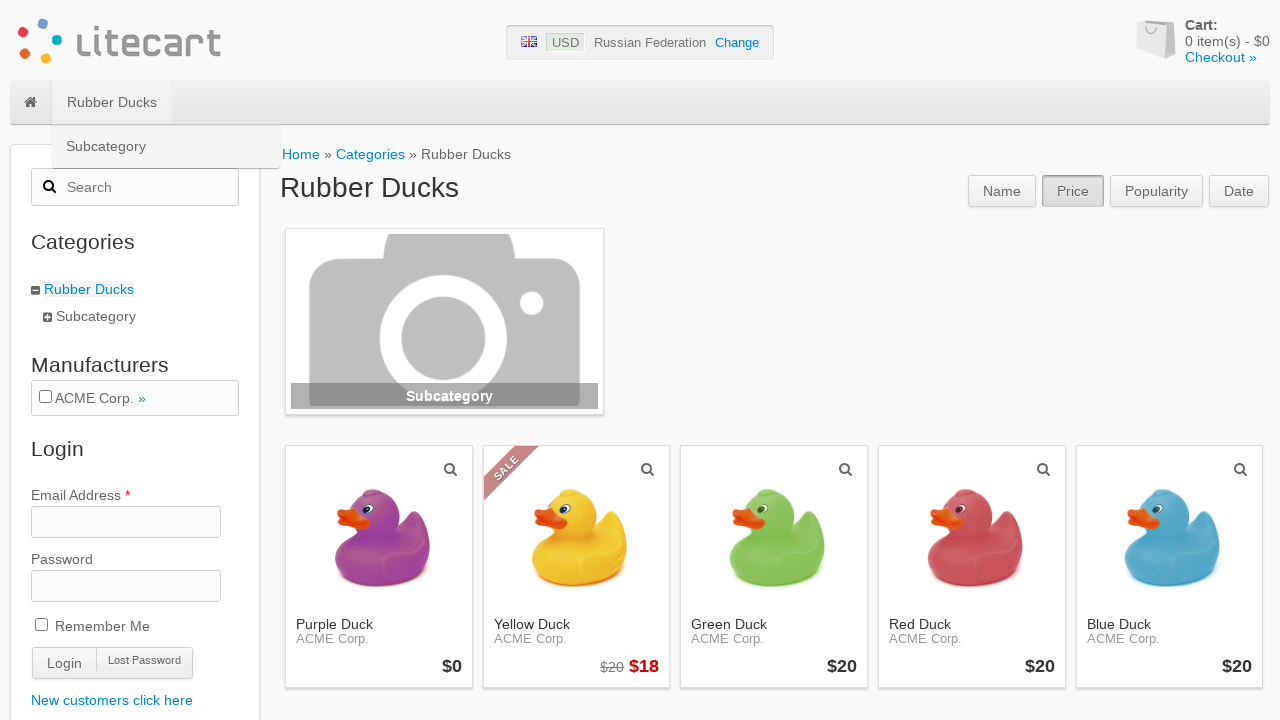